Tests checkbox functionality on a flight booking website by selecting multiple checkboxes and verifying their selection state

Starting URL: https://rahulshettyacademy.com/dropdownsPractise/

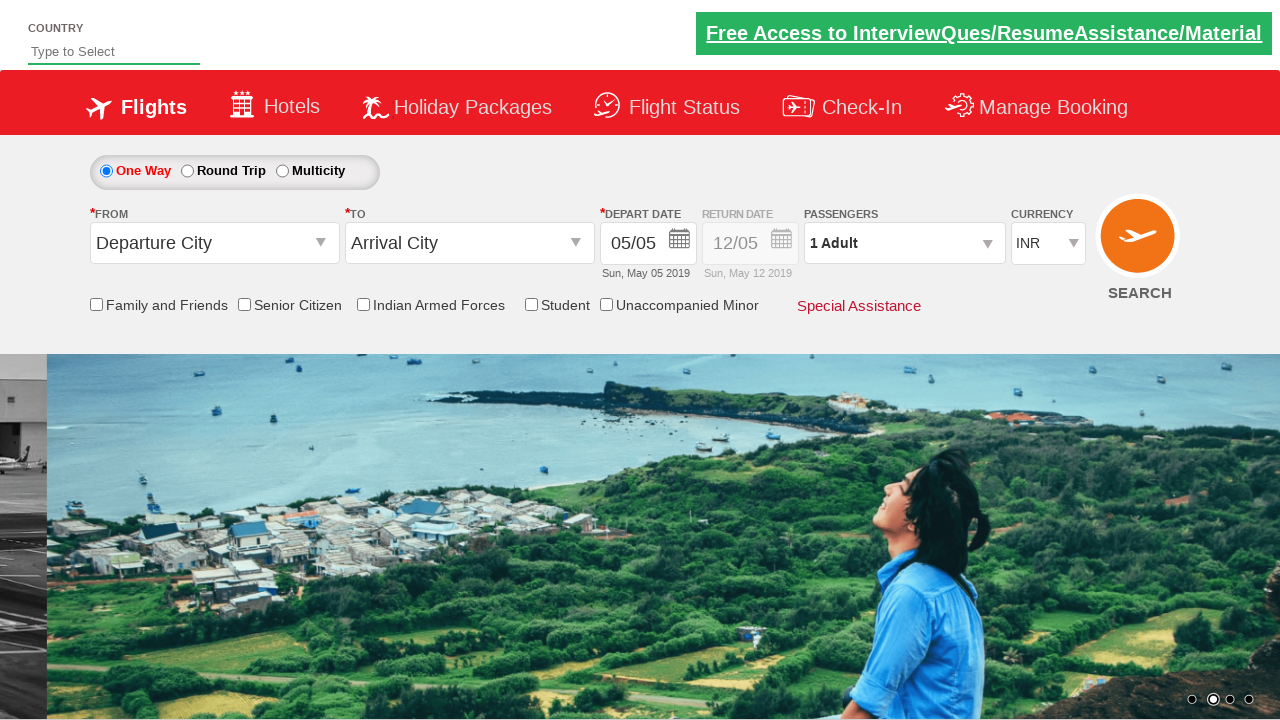

Clicked Friends and Family checkbox at (96, 304) on input[name='ctl00$mainContent$chk_friendsandfamily']
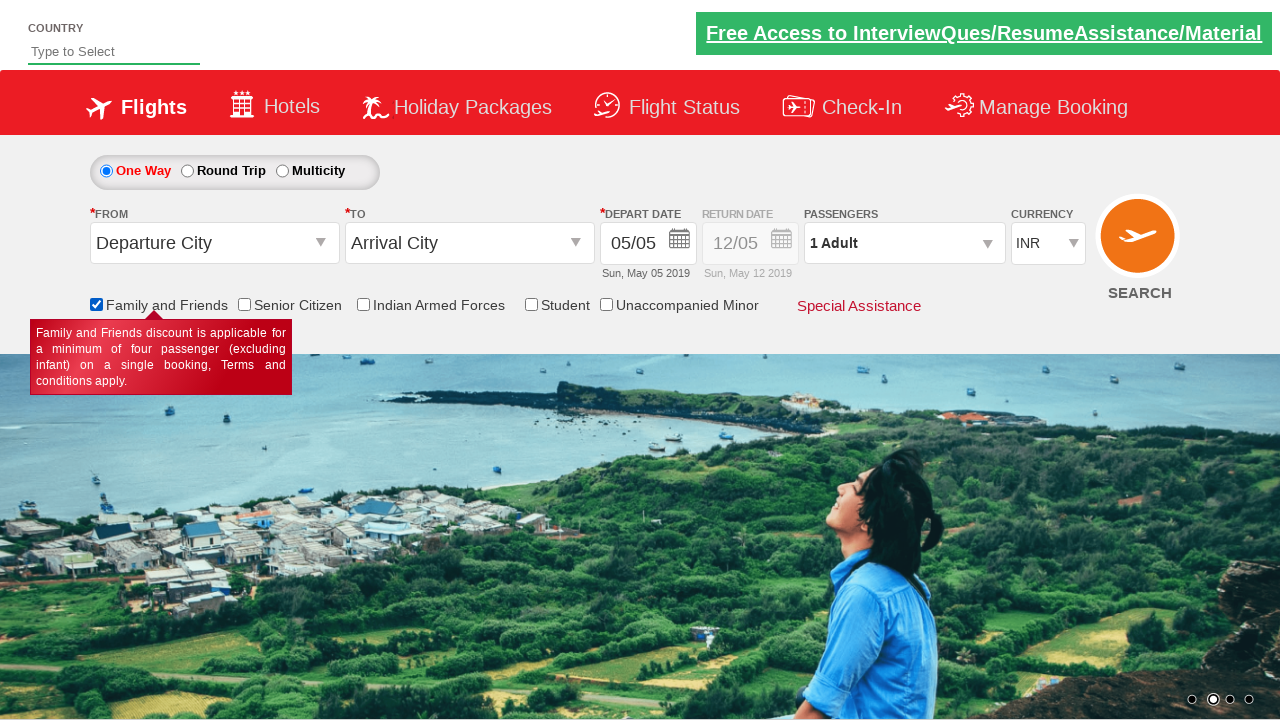

Verified Friends and Family checkbox is selected
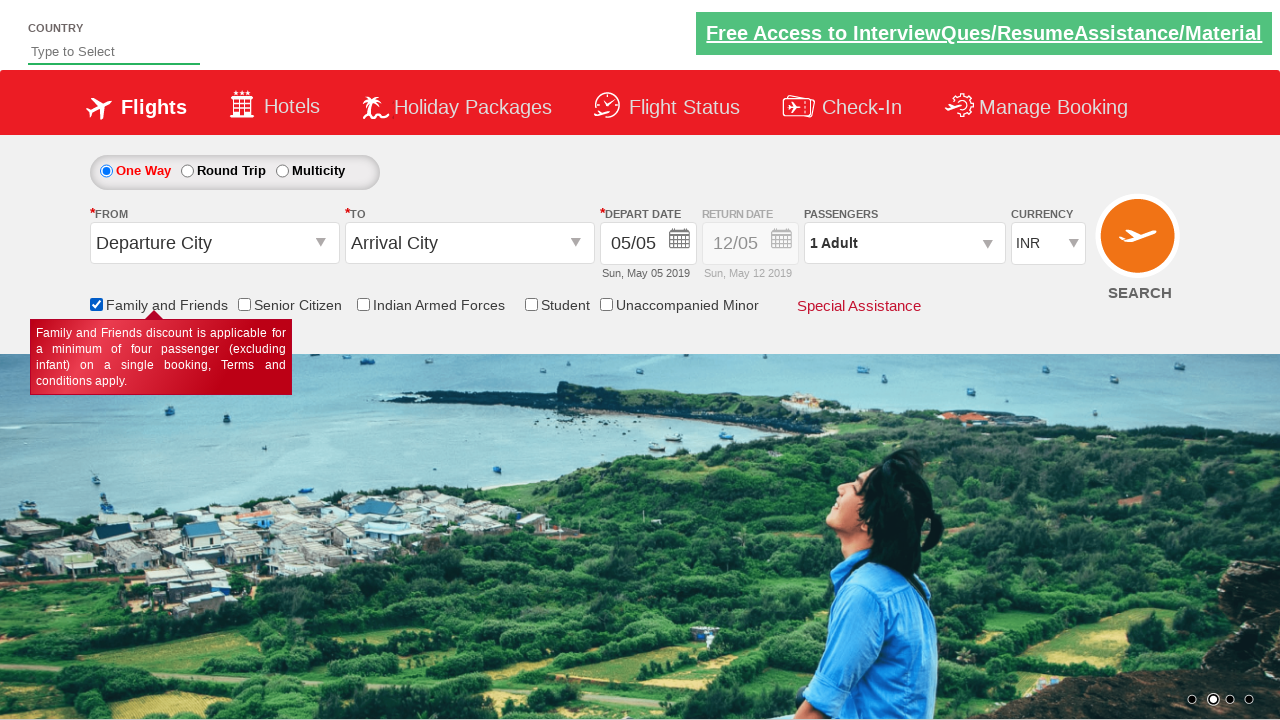

Clicked Senior Citizen Discount checkbox at (244, 304) on input[id*='SeniorCitizenDiscount']
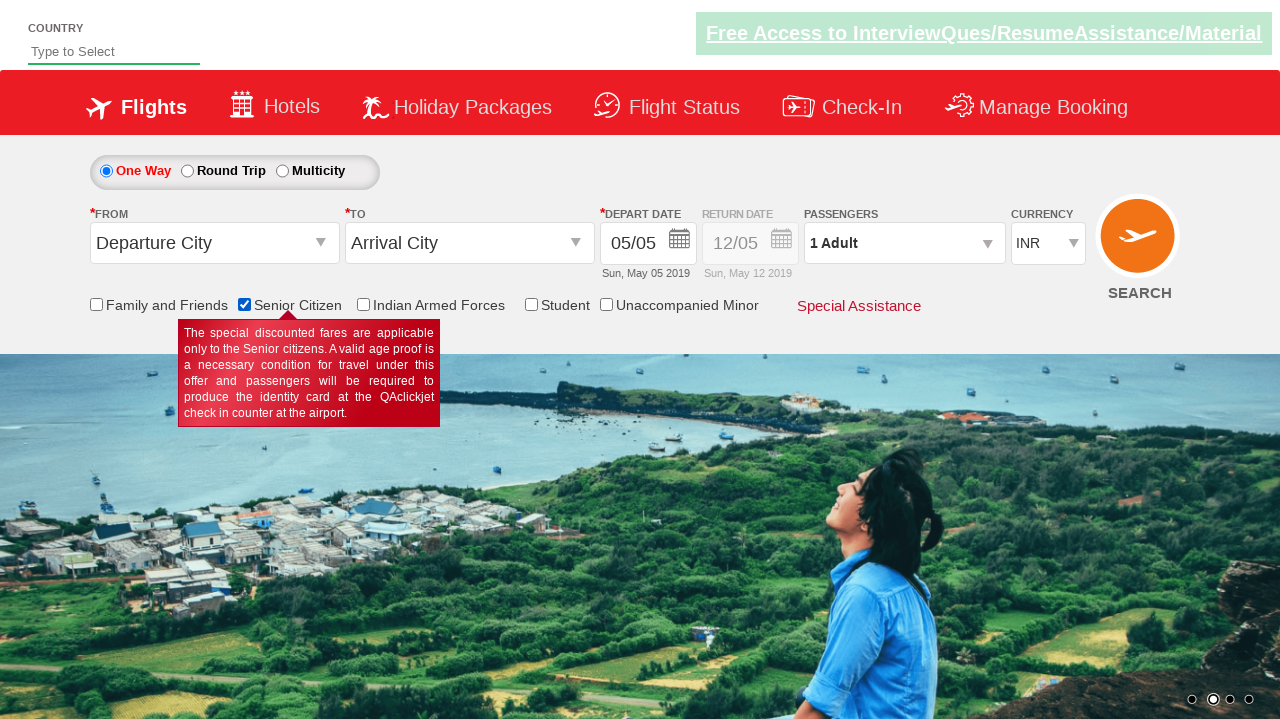

Verified Senior Citizen Discount checkbox is selected
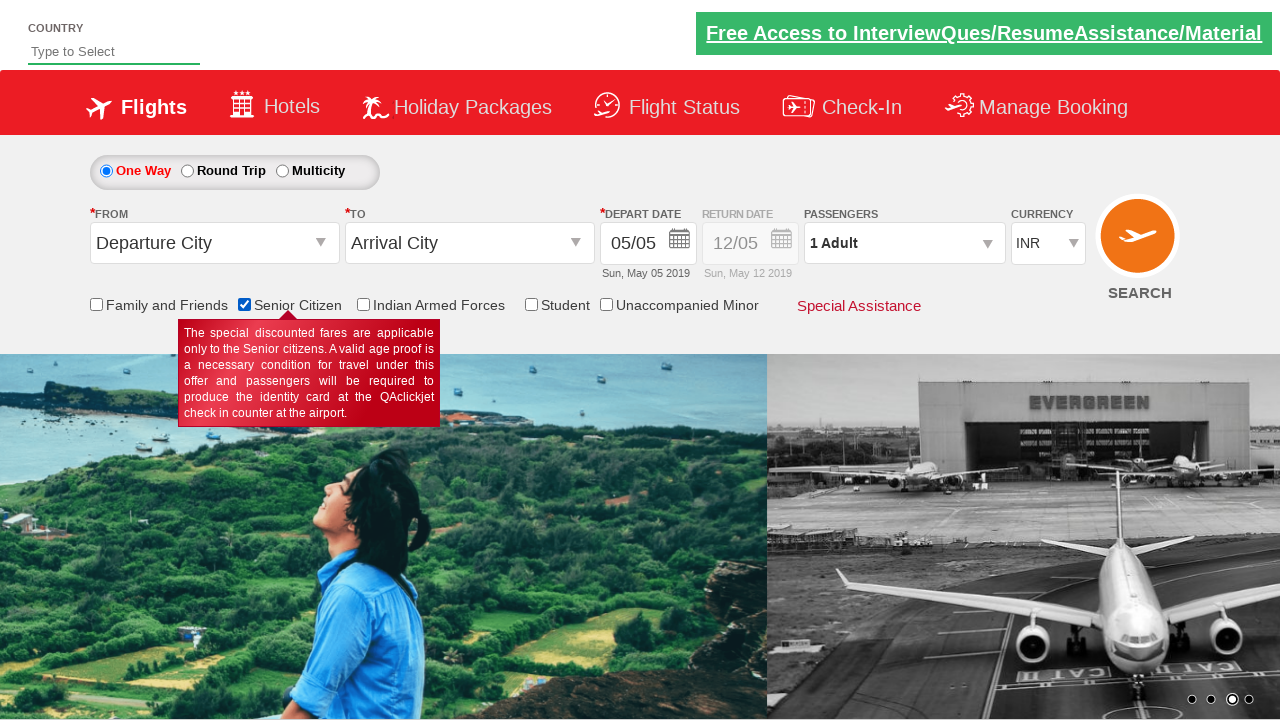

Counted total checkboxes on page: 6
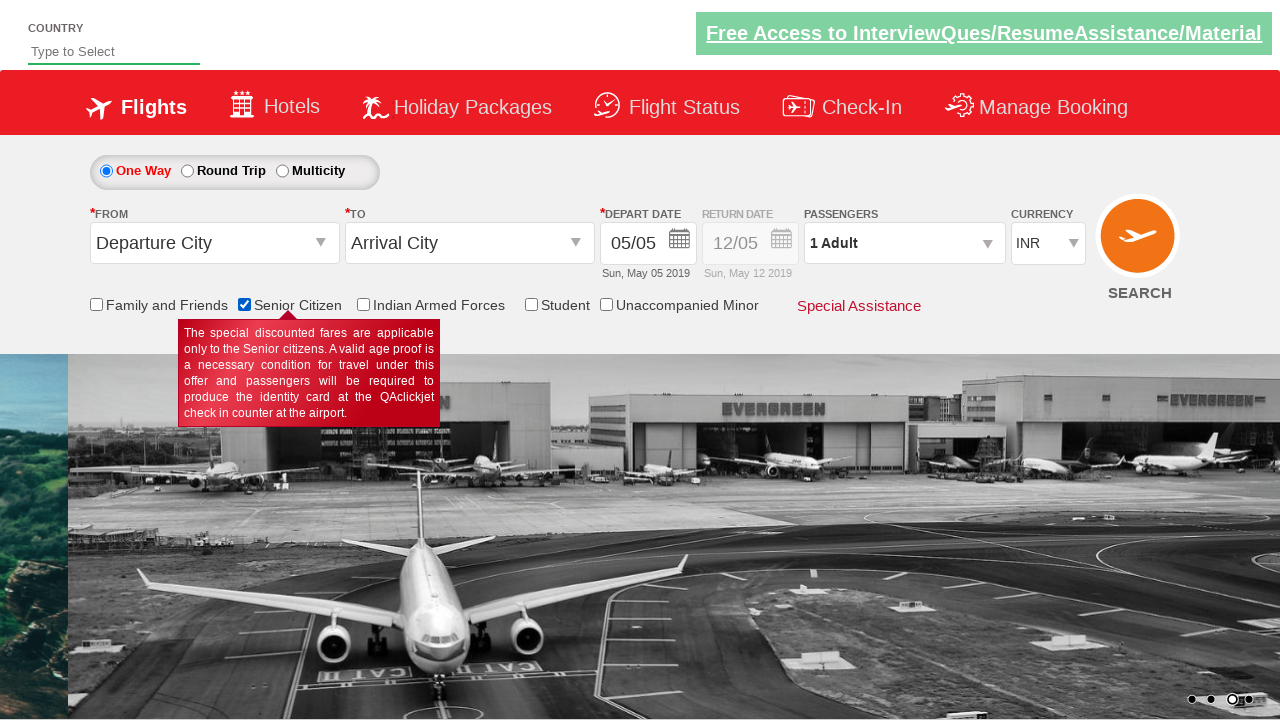

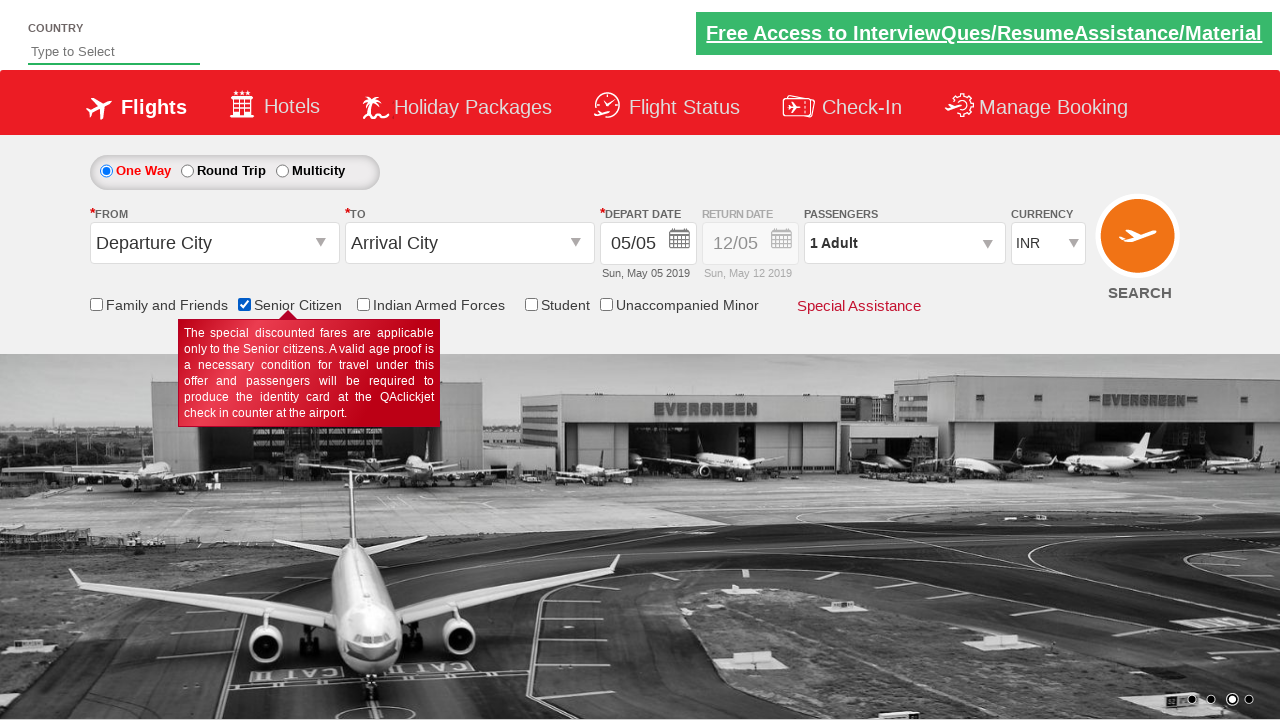